Navigates to Nike's website and verifies the page title and URL are loaded correctly

Starting URL: https://www.nike.com

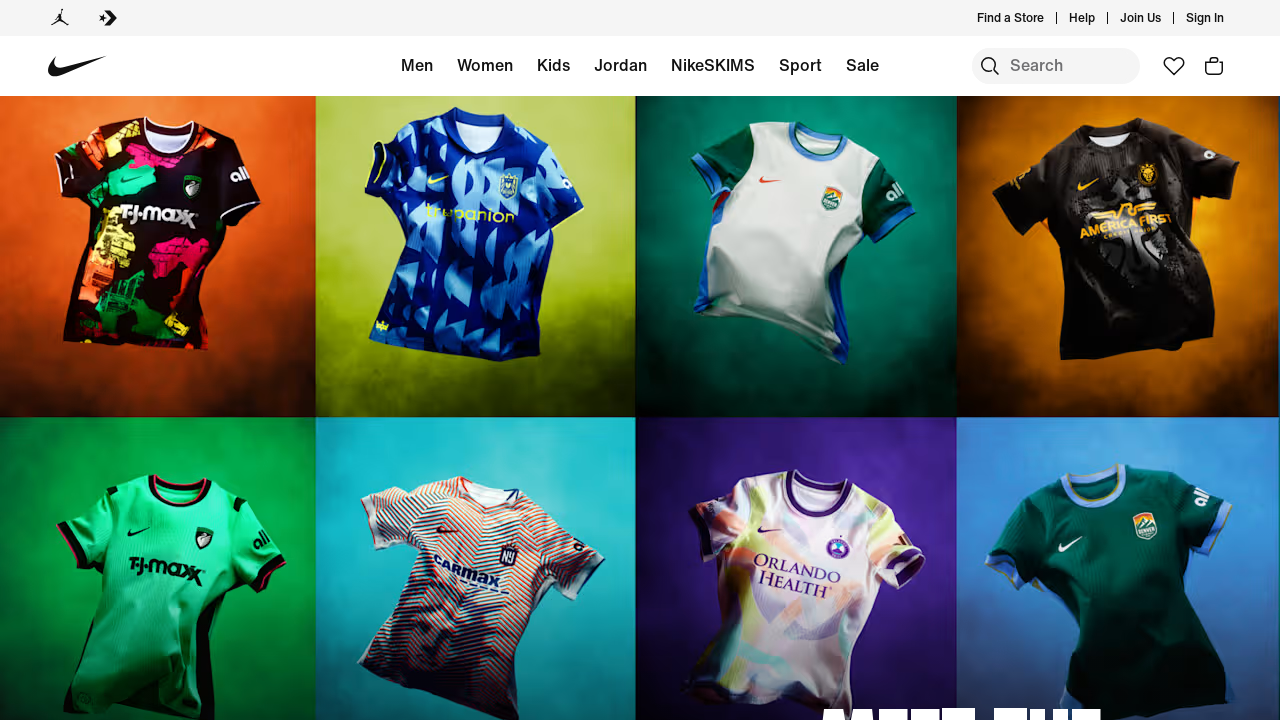

Waited for page to reach domcontentloaded state
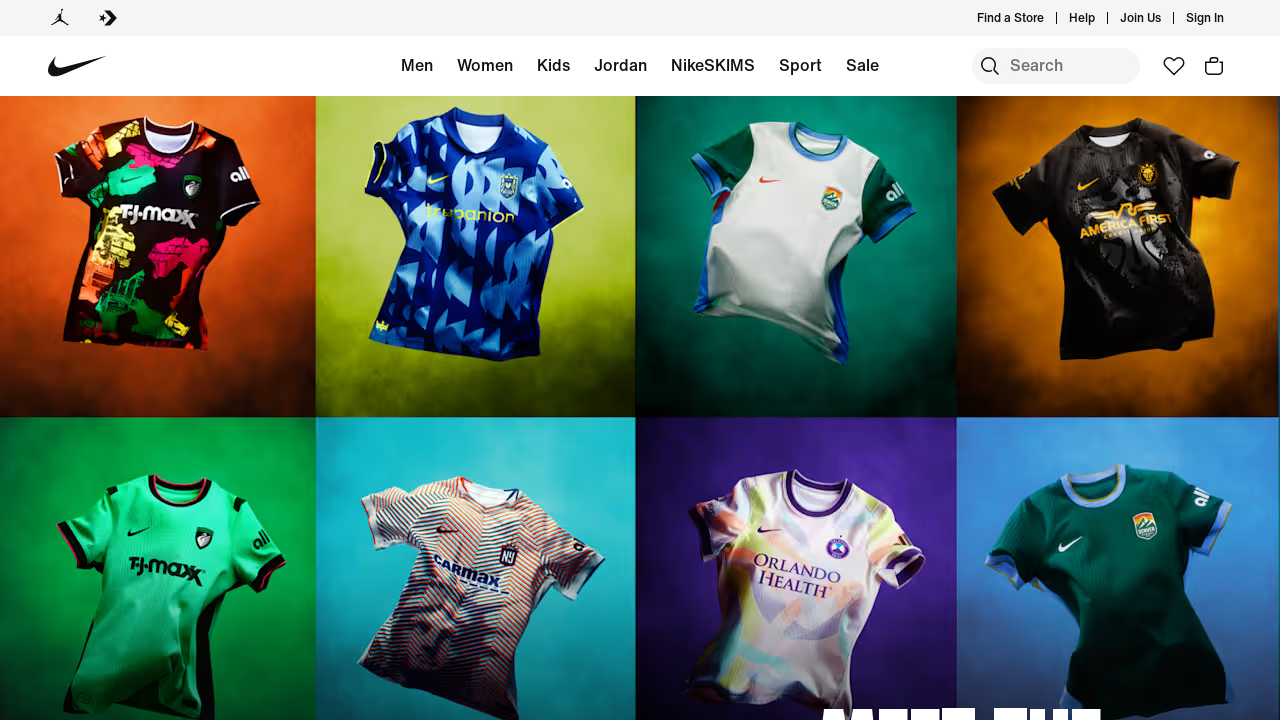

Retrieved page title: Nike. Just Do It. Nike.com
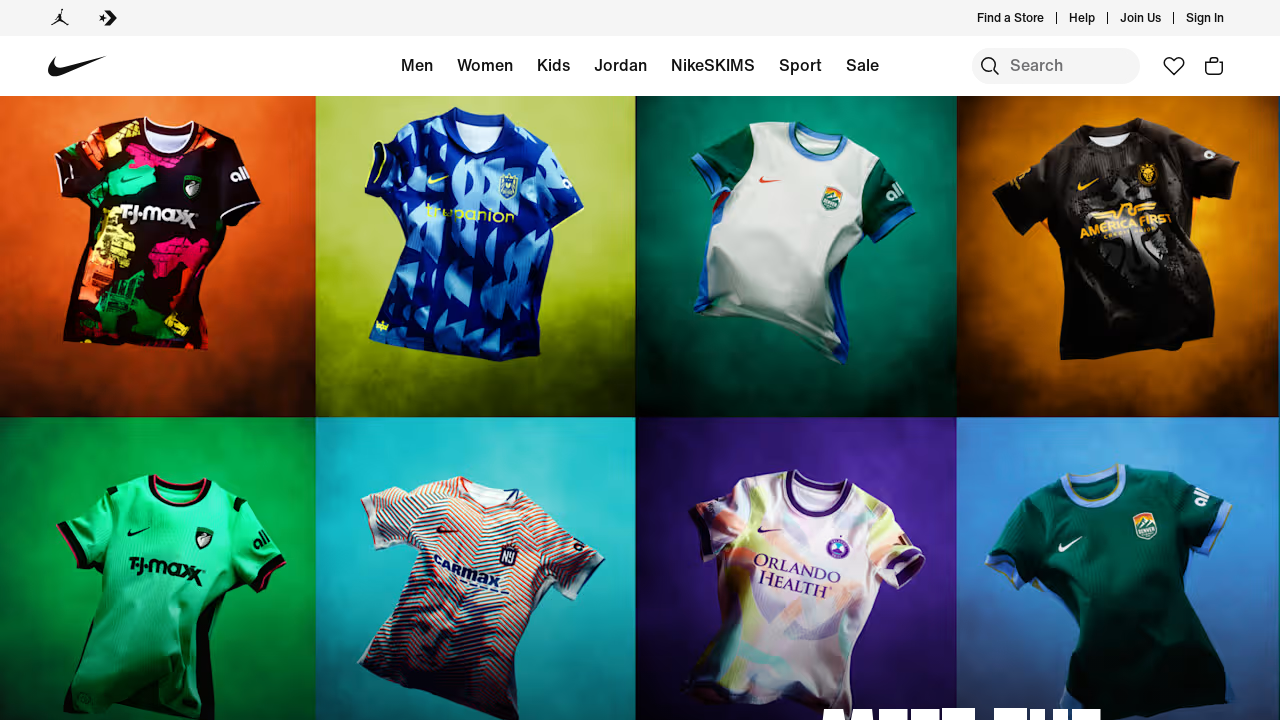

Verified page title contains 'Nike'
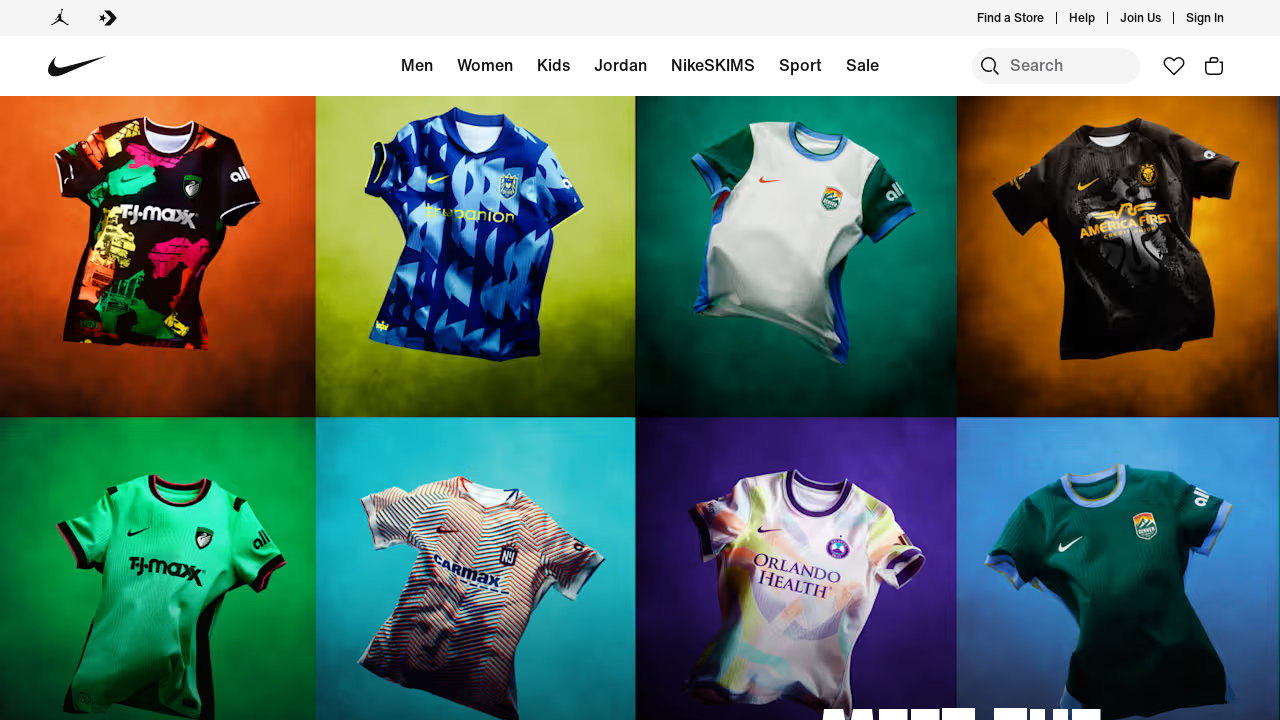

Retrieved current URL: https://www.nike.com/
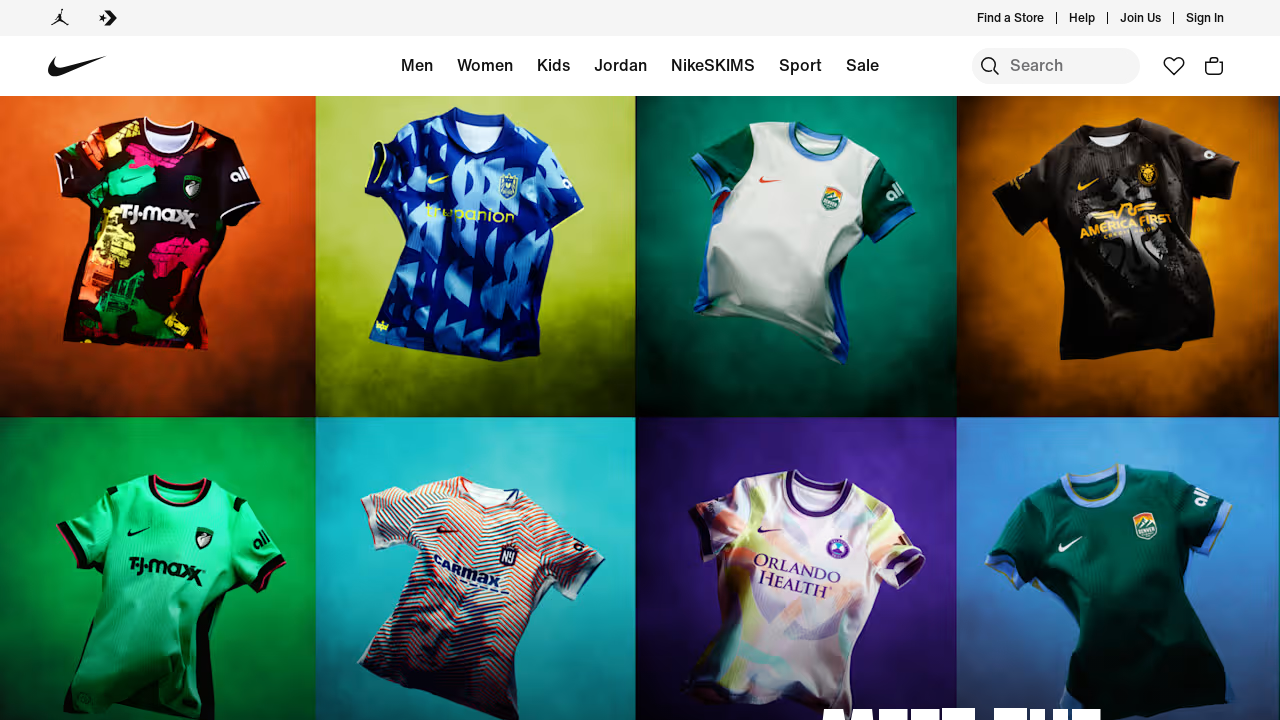

Verified URL contains 'nike.com'
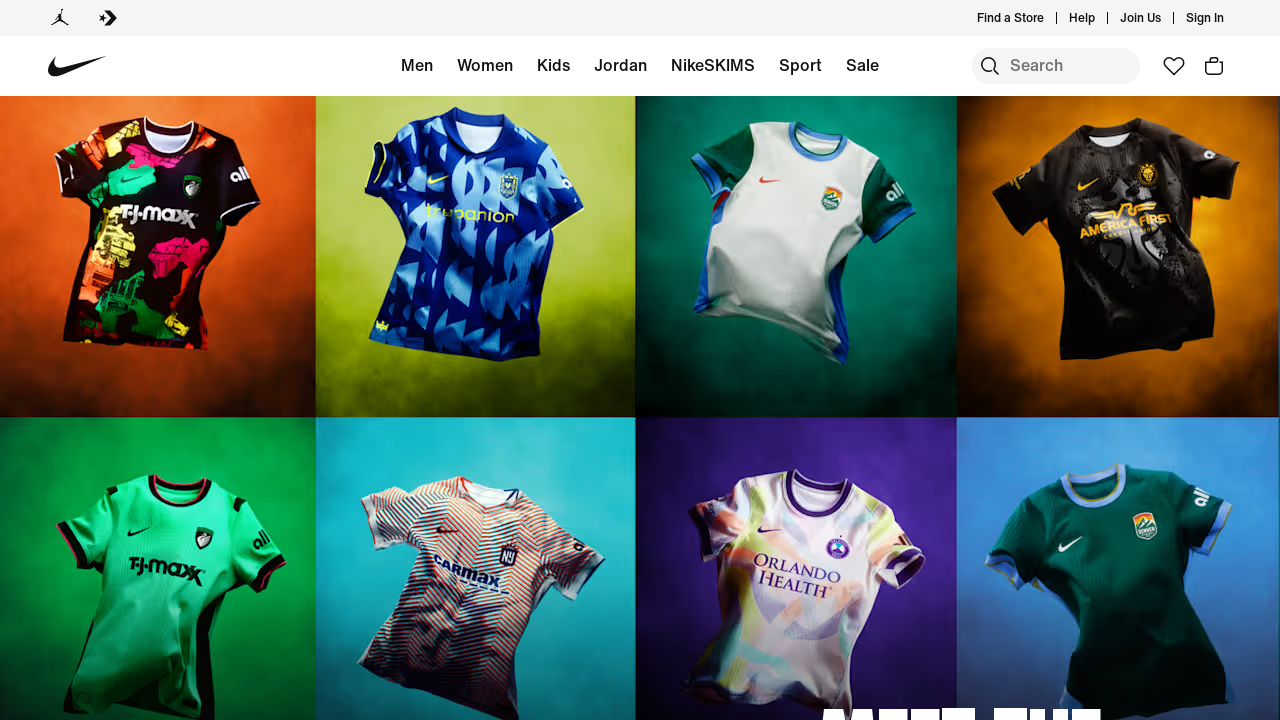

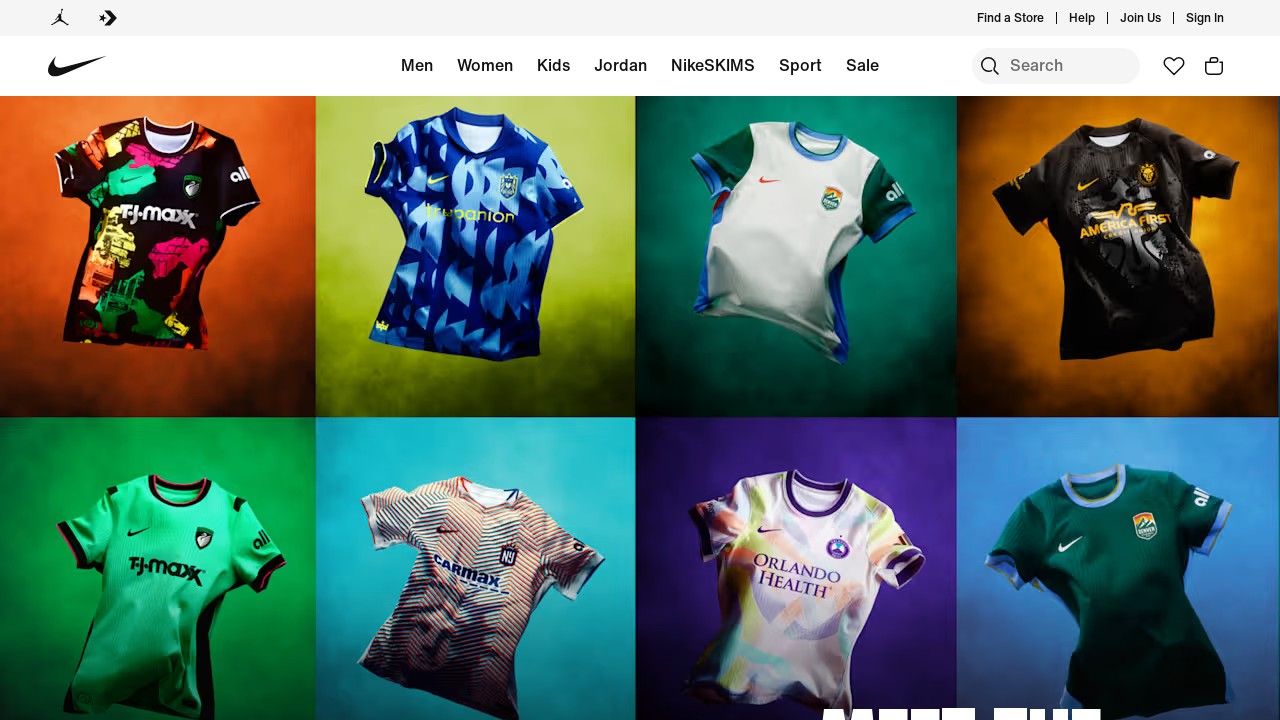